Tests browser forward button functionality by navigating forward after going back to verify navigation history works correctly

Starting URL: https://selenium.dev/selenium/web/mouse_interaction.html

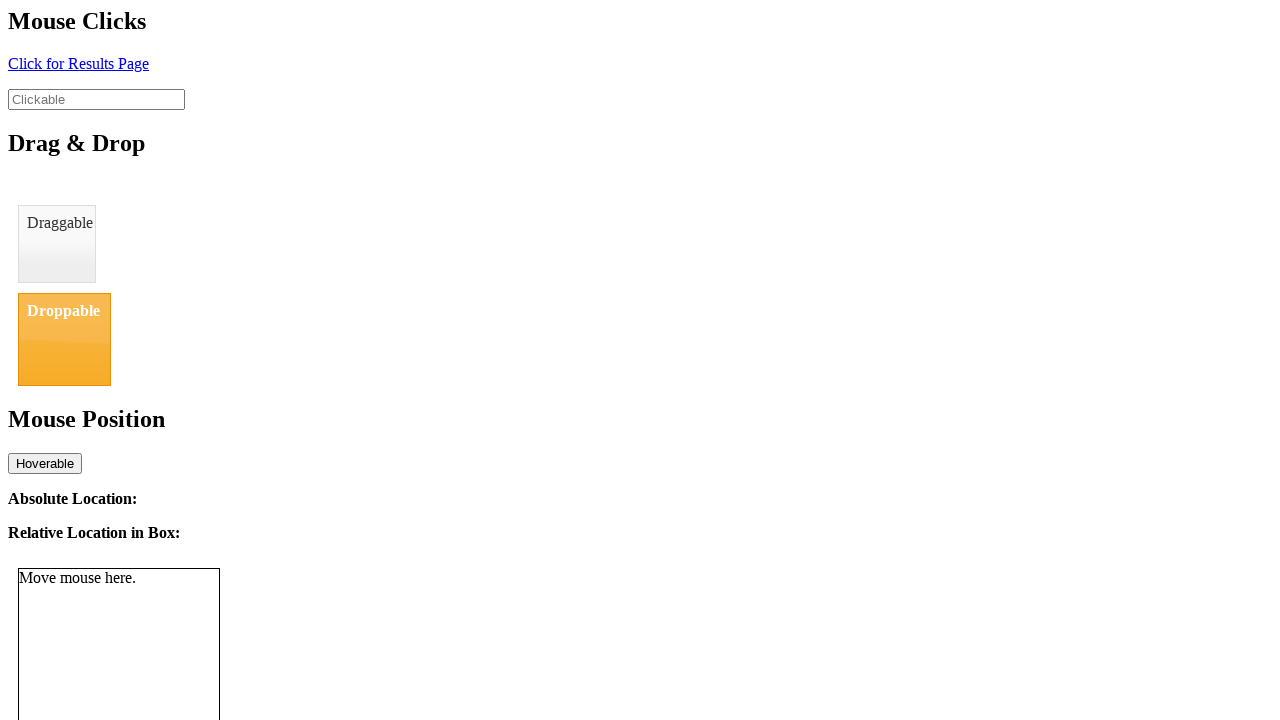

Clicked element with id 'click' to navigate to new page at (78, 63) on #click
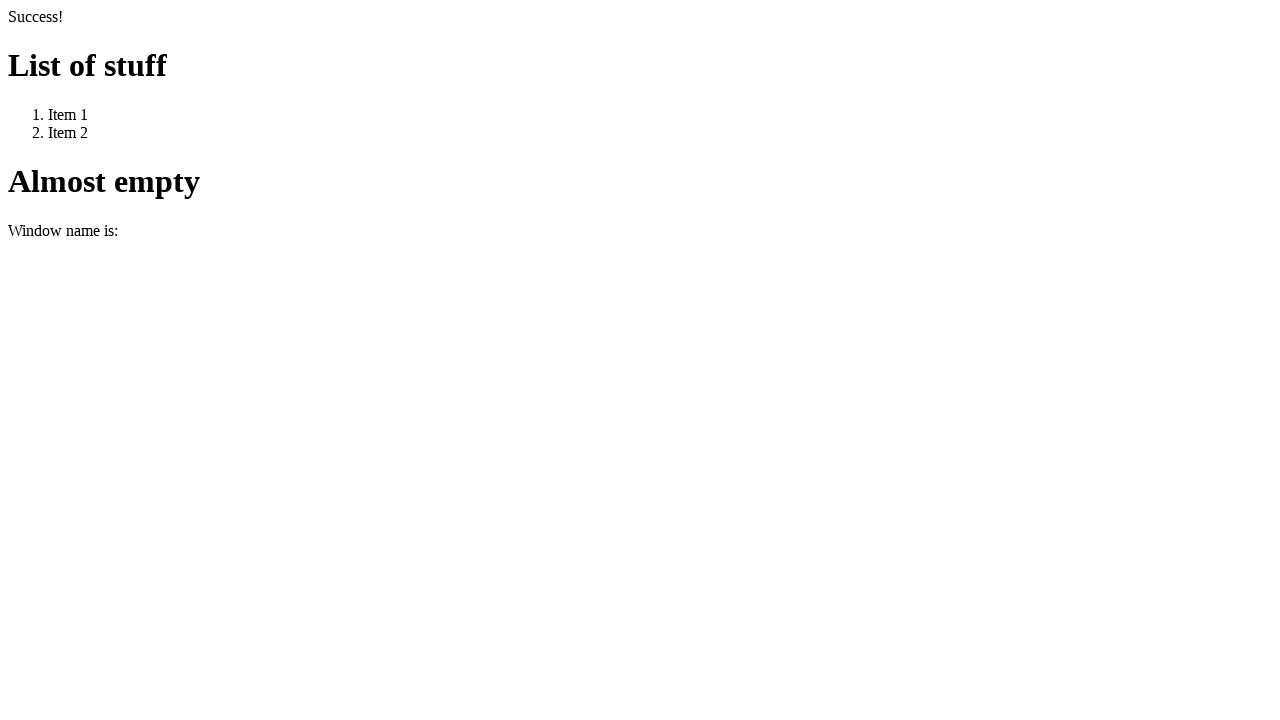

Navigated back to previous page using browser back button
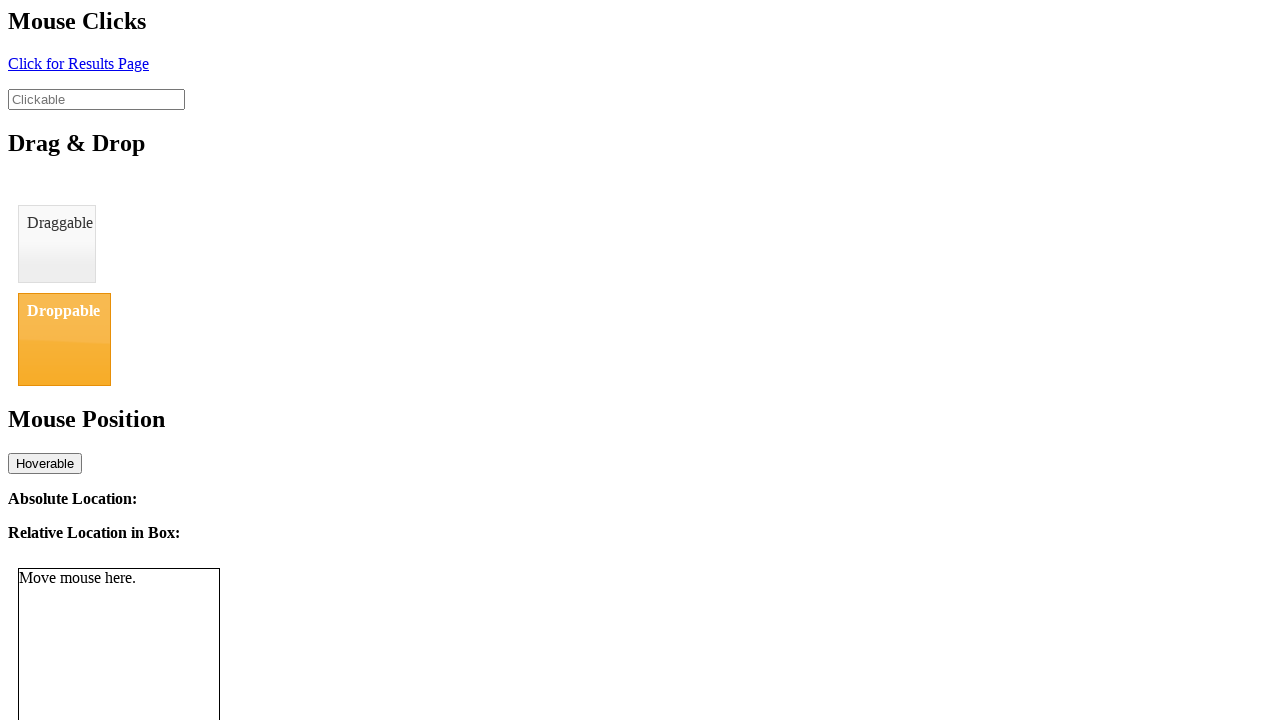

Waited for page to load after going back
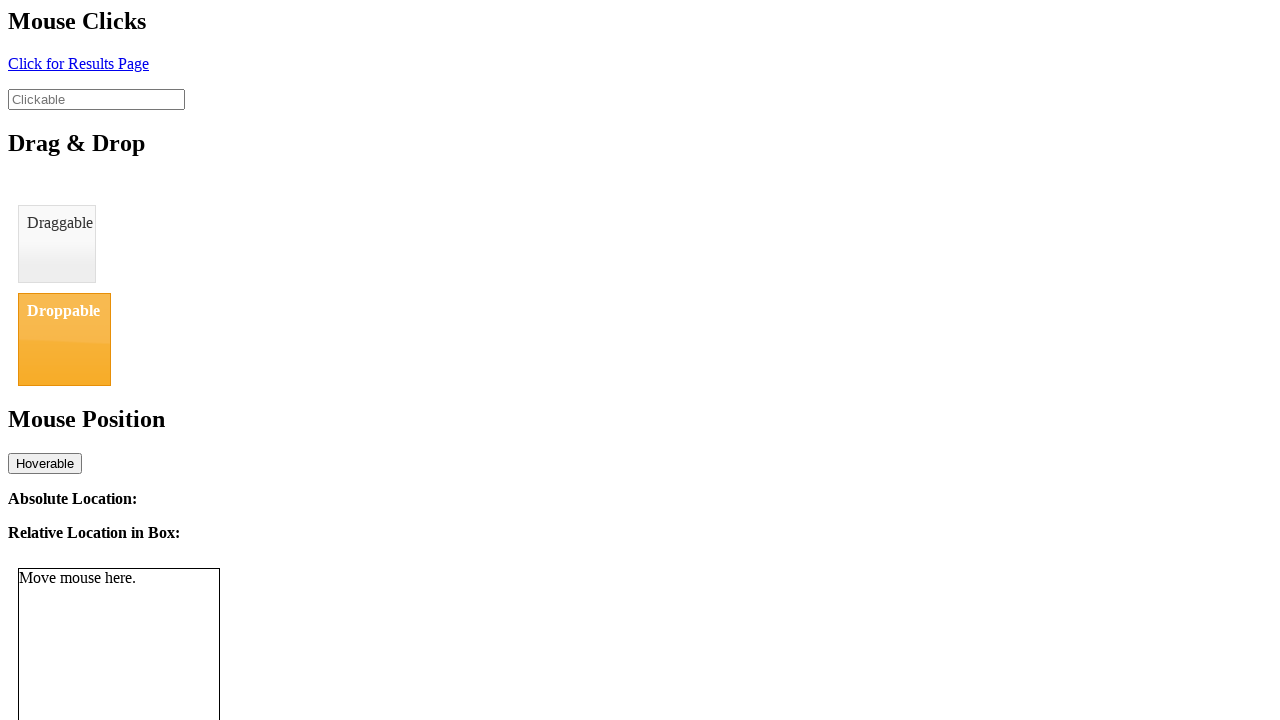

Verified page title is 'BasicMouseInterfaceTest' after going back
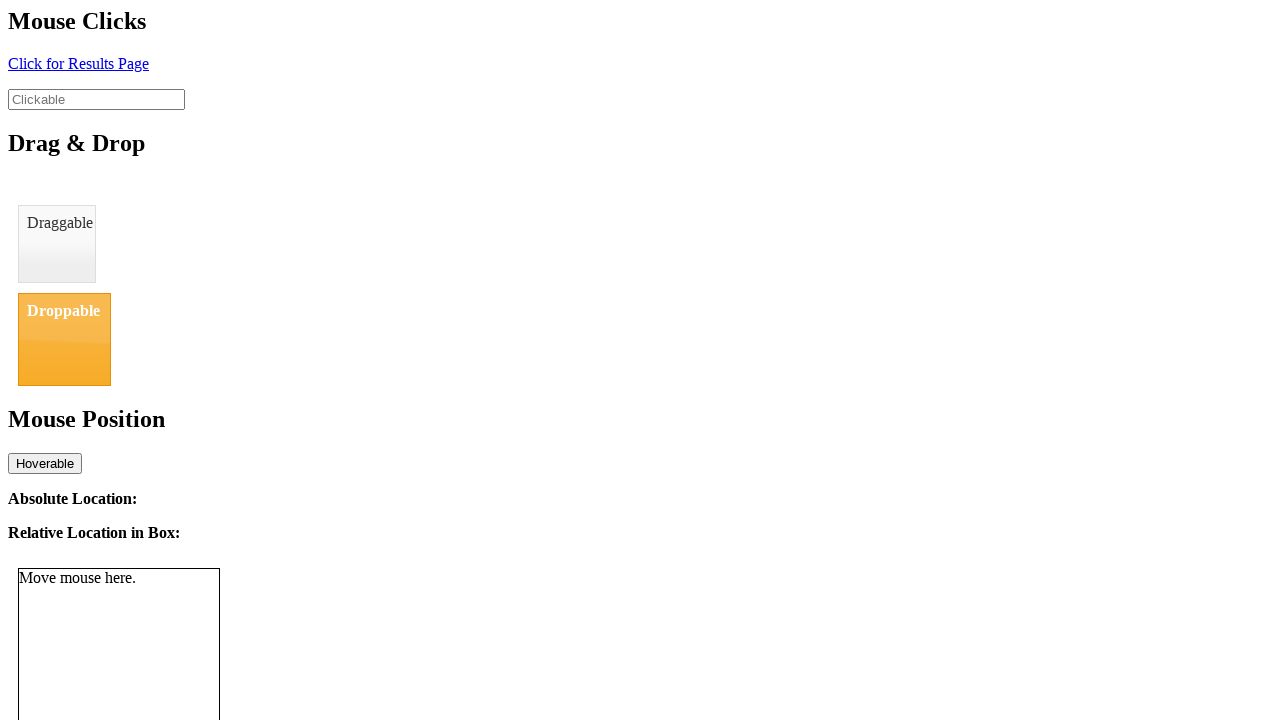

Navigated forward using browser forward button
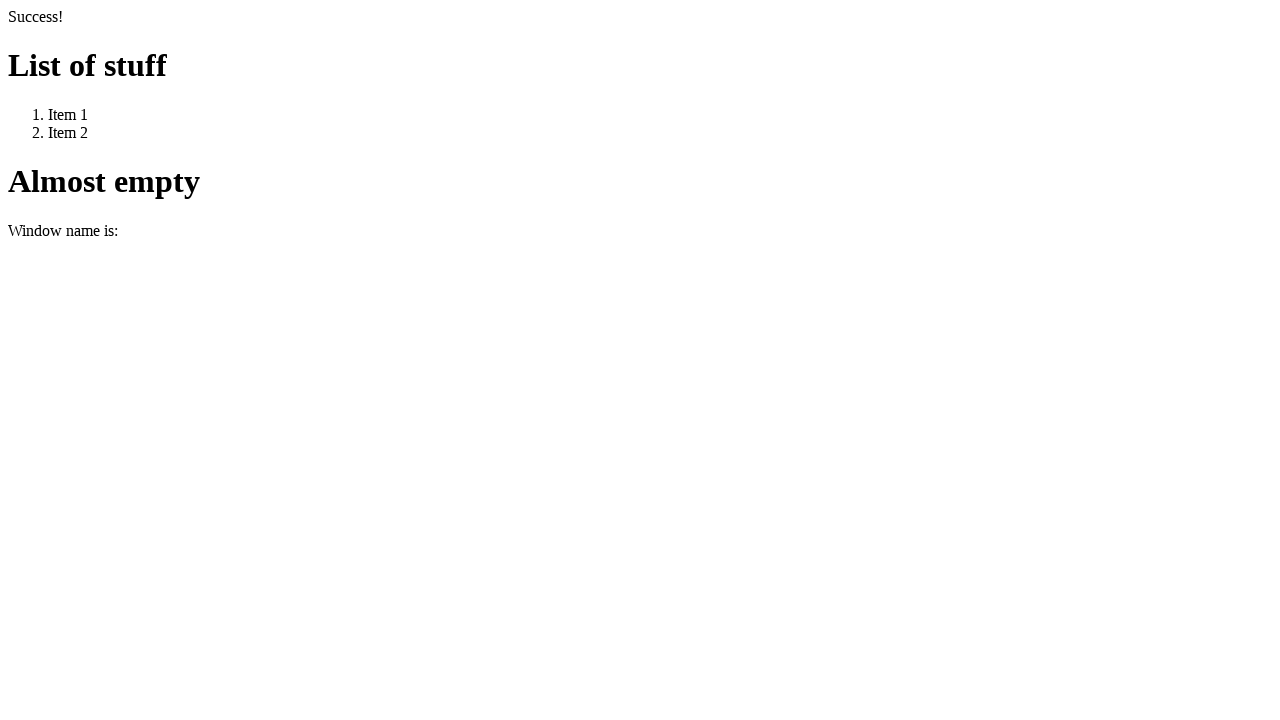

Waited for page to load after going forward
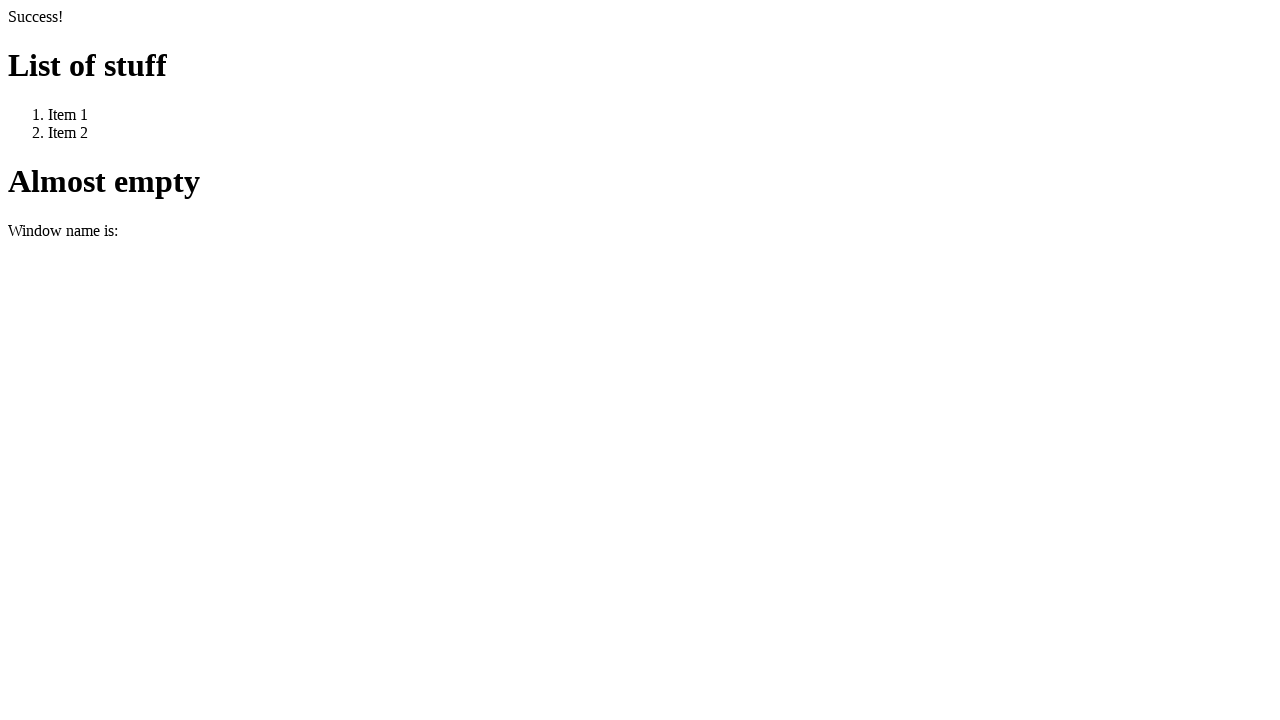

Verified page title is 'We Arrive Here' after going forward
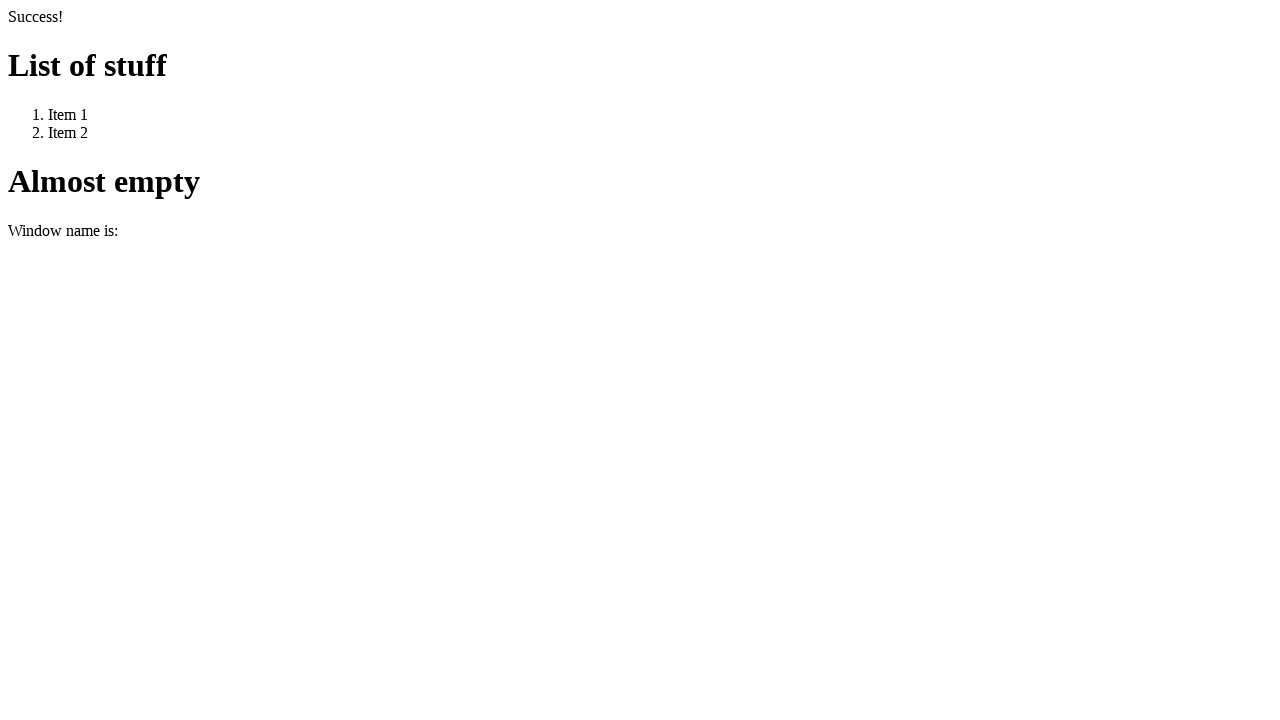

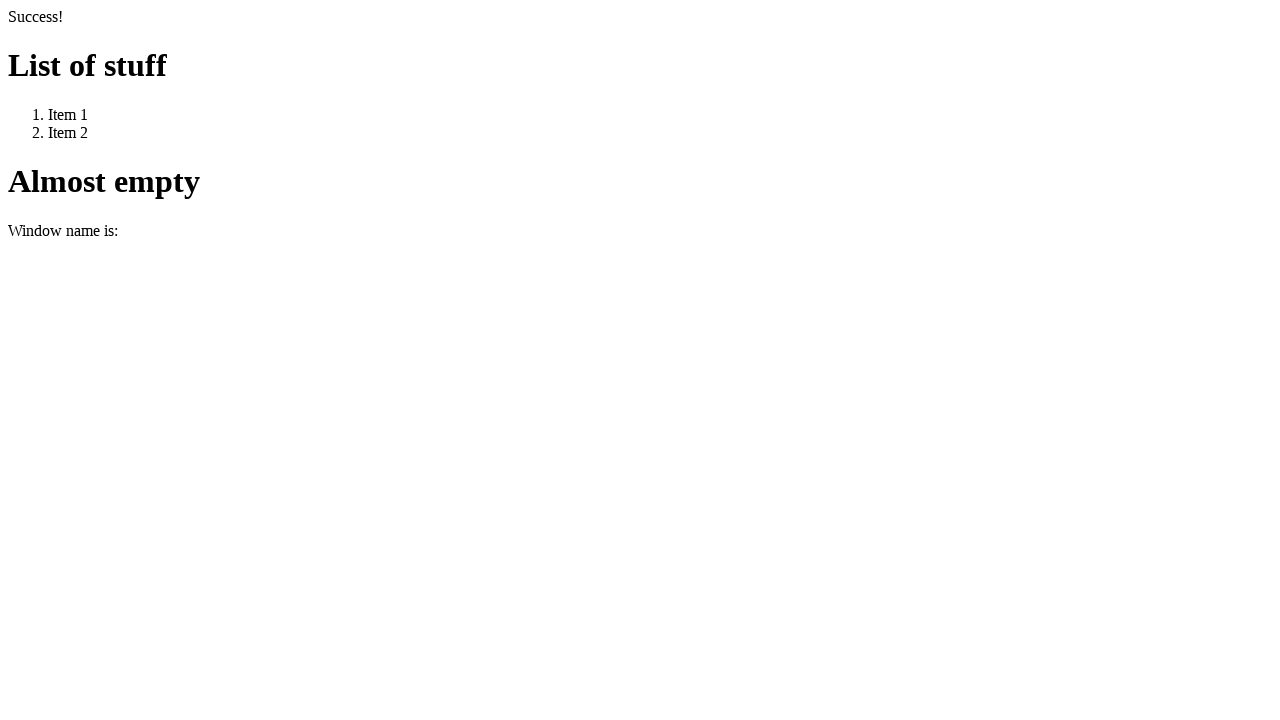